Tests registration failure when mandatory first name field is not filled, expecting an error message

Starting URL: https://www.sharelane.com/cgi-bin/register.py

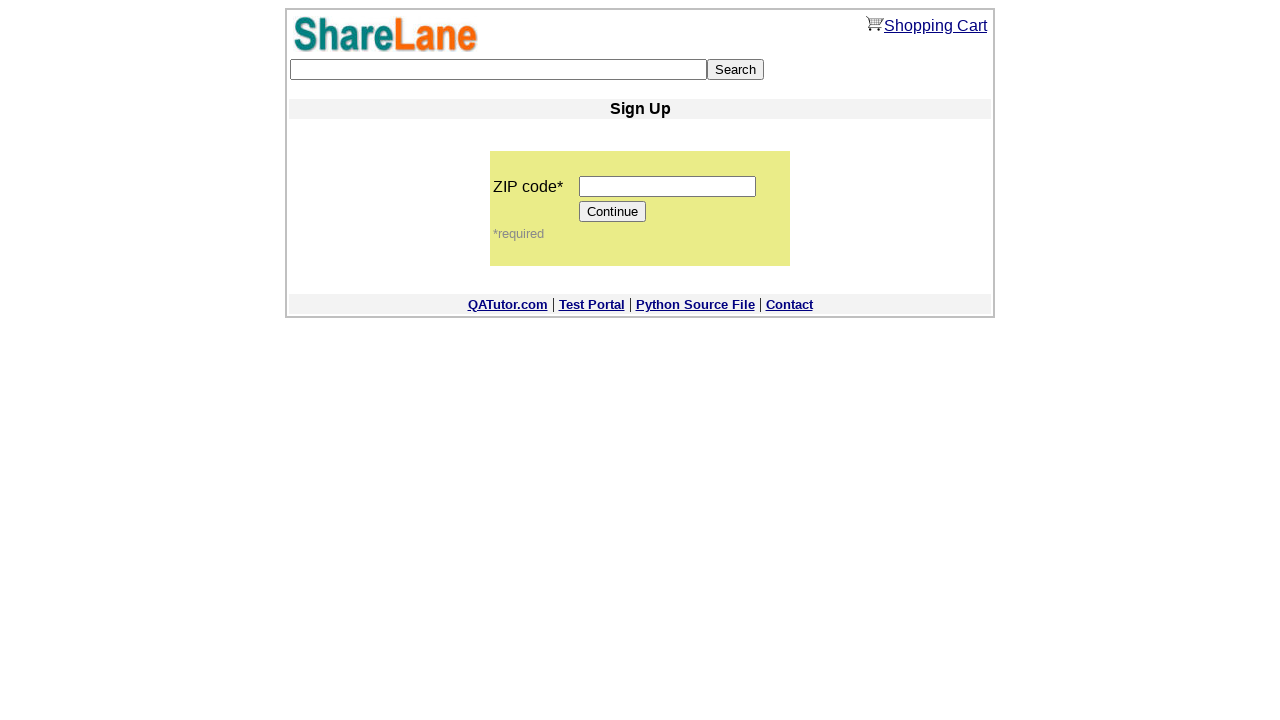

Filled zip code field with '11111' on input[name='zip_code']
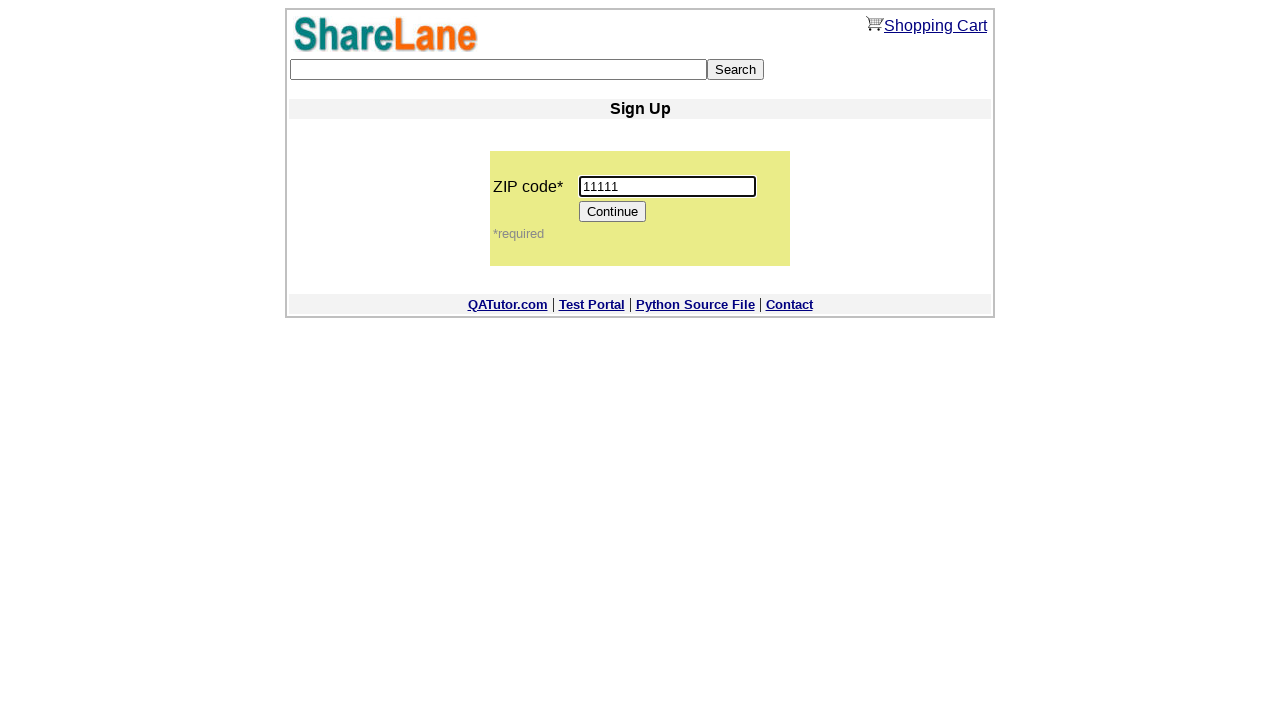

Clicked Continue button to proceed to registration form at (613, 212) on input[value='Continue']
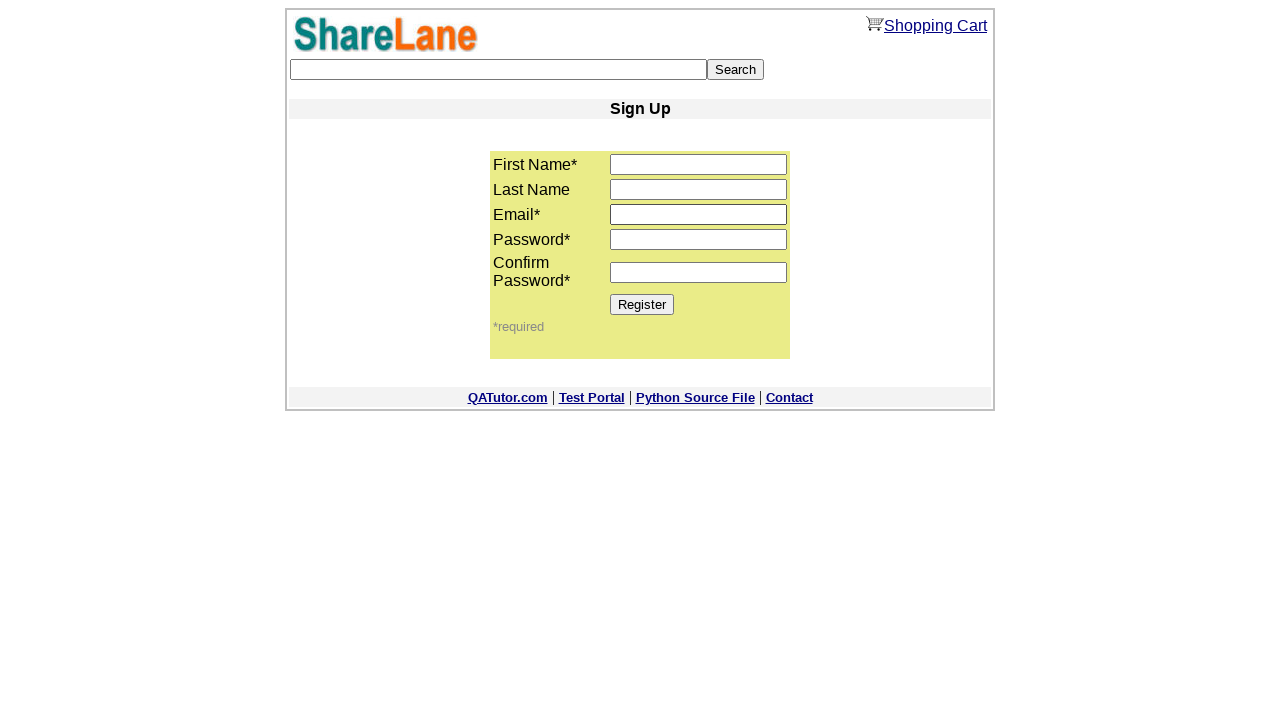

Filled last name field with 'Yakshevich' on input[name='last_name']
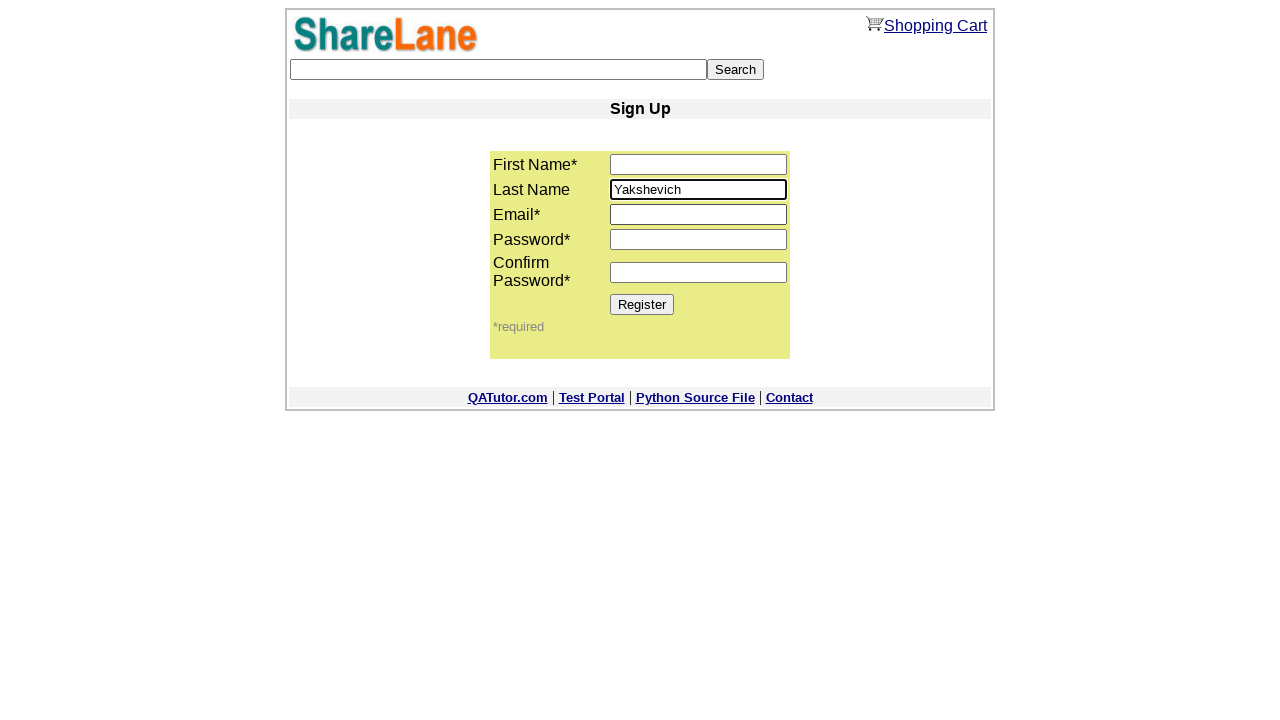

Filled email field with 'anna@gmail.com' on input[name='email']
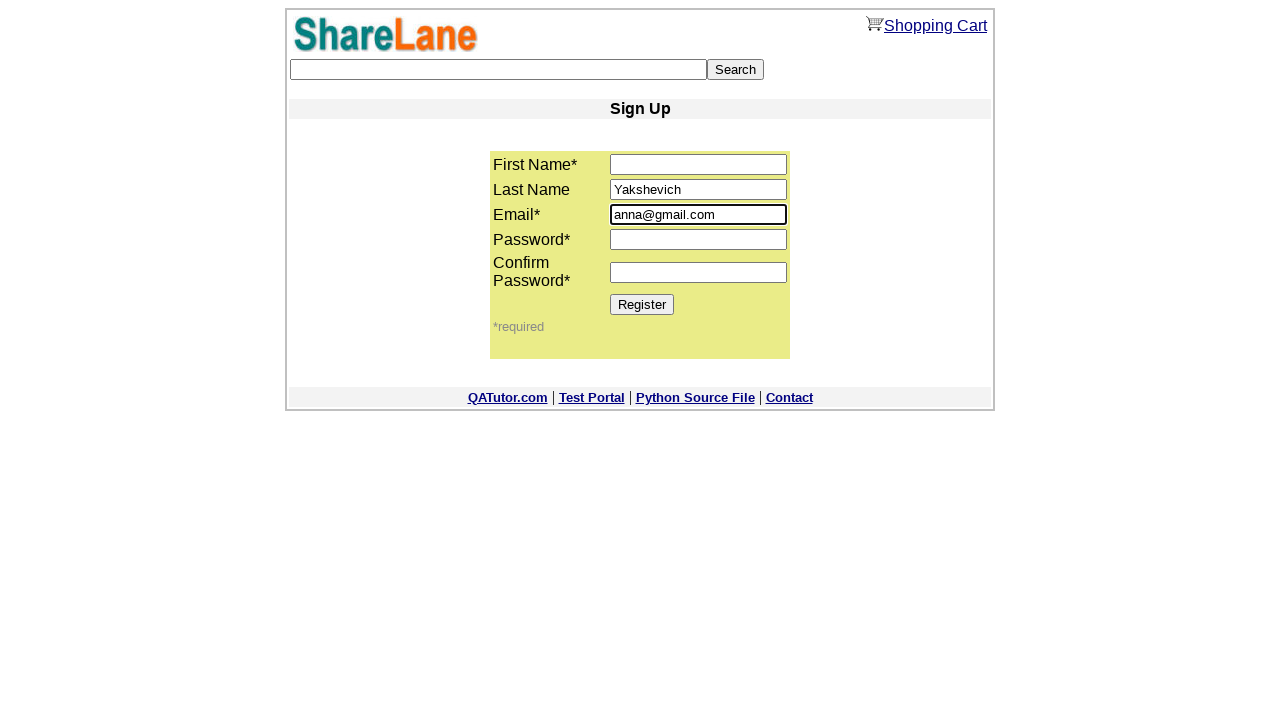

Filled password field with 'qwerty' on input[name='password1']
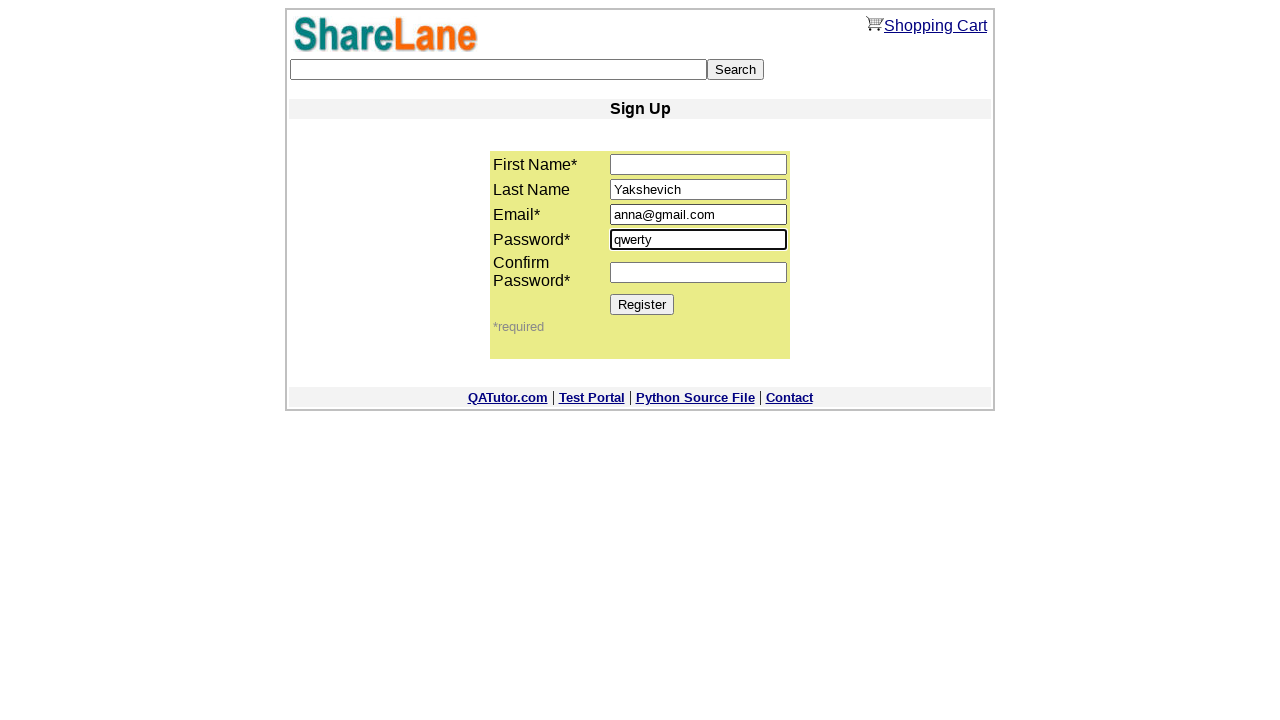

Filled password confirmation field with 'qwerty' on input[name='password2']
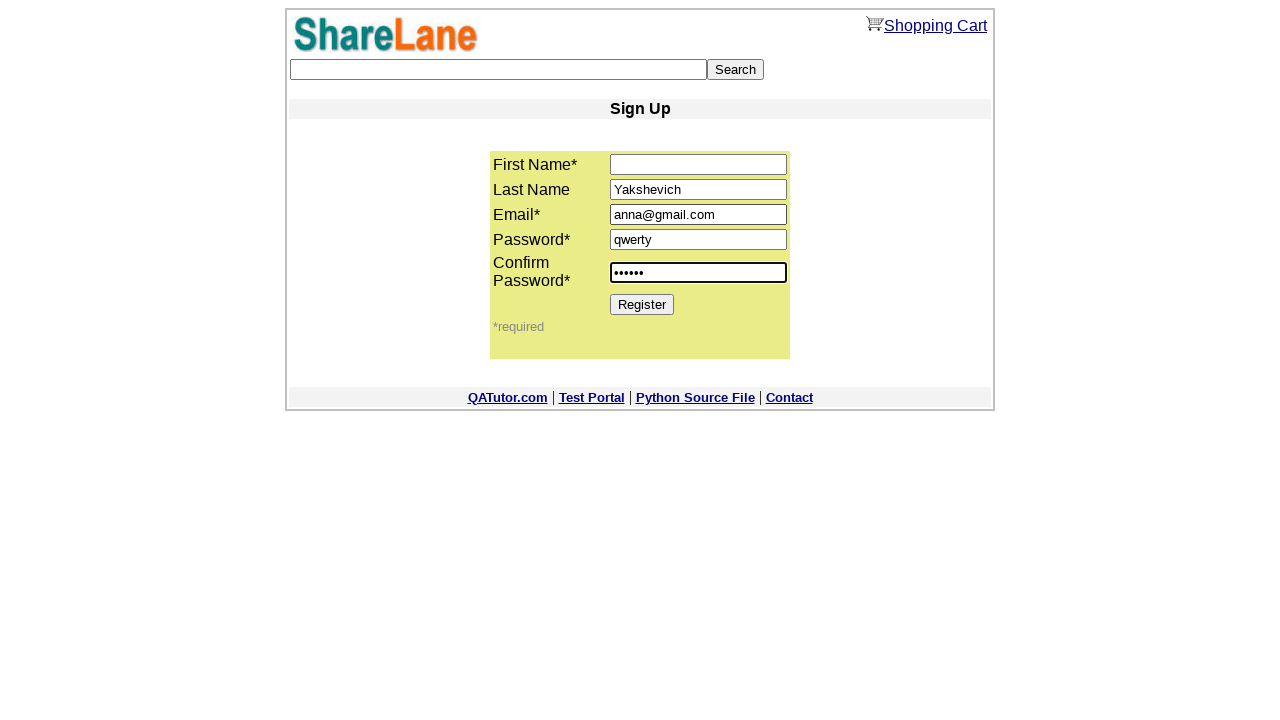

Clicked Register button to submit registration form without mandatory first name field at (642, 304) on input[value='Register']
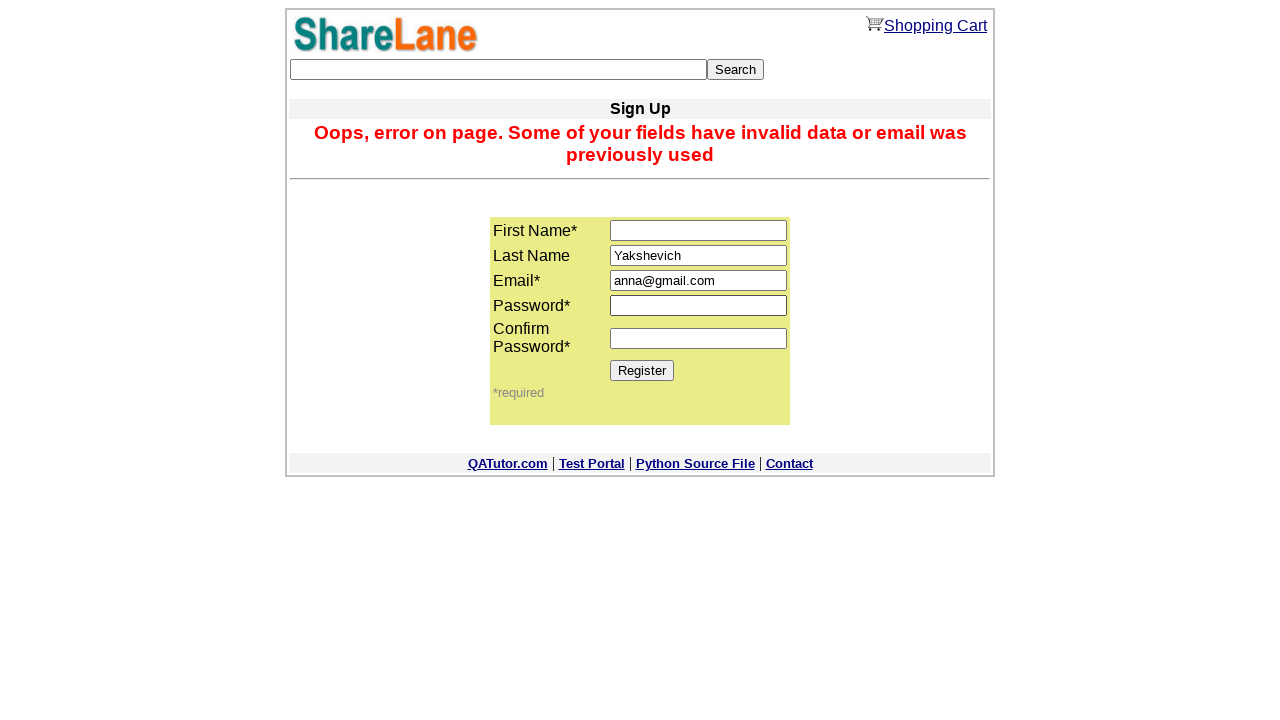

Error message appeared on page
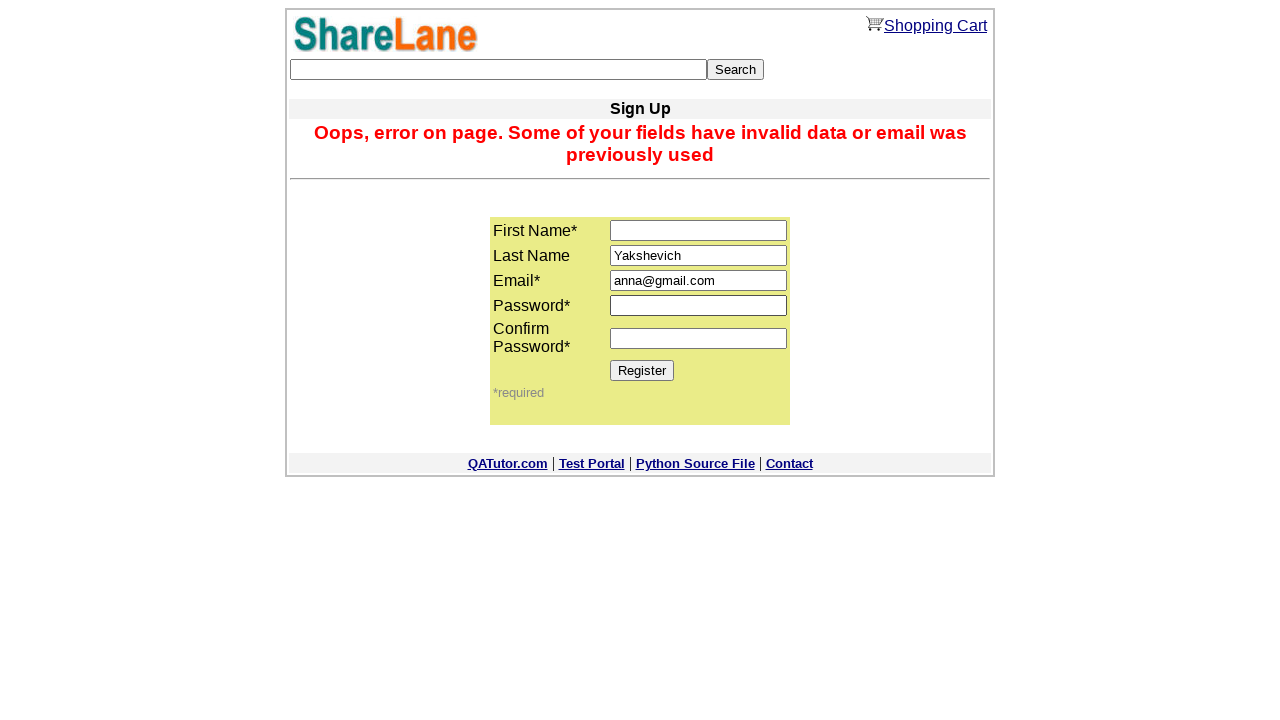

Verified that error message matches expected text for missing mandatory first name field
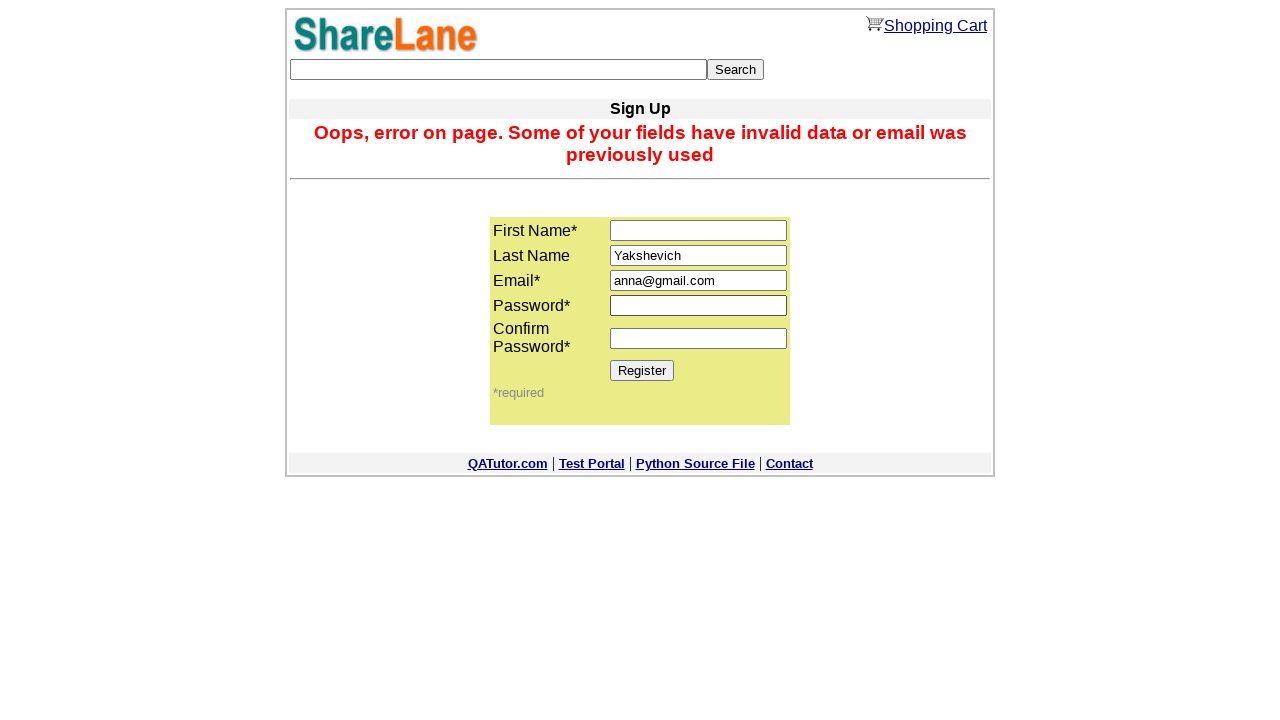

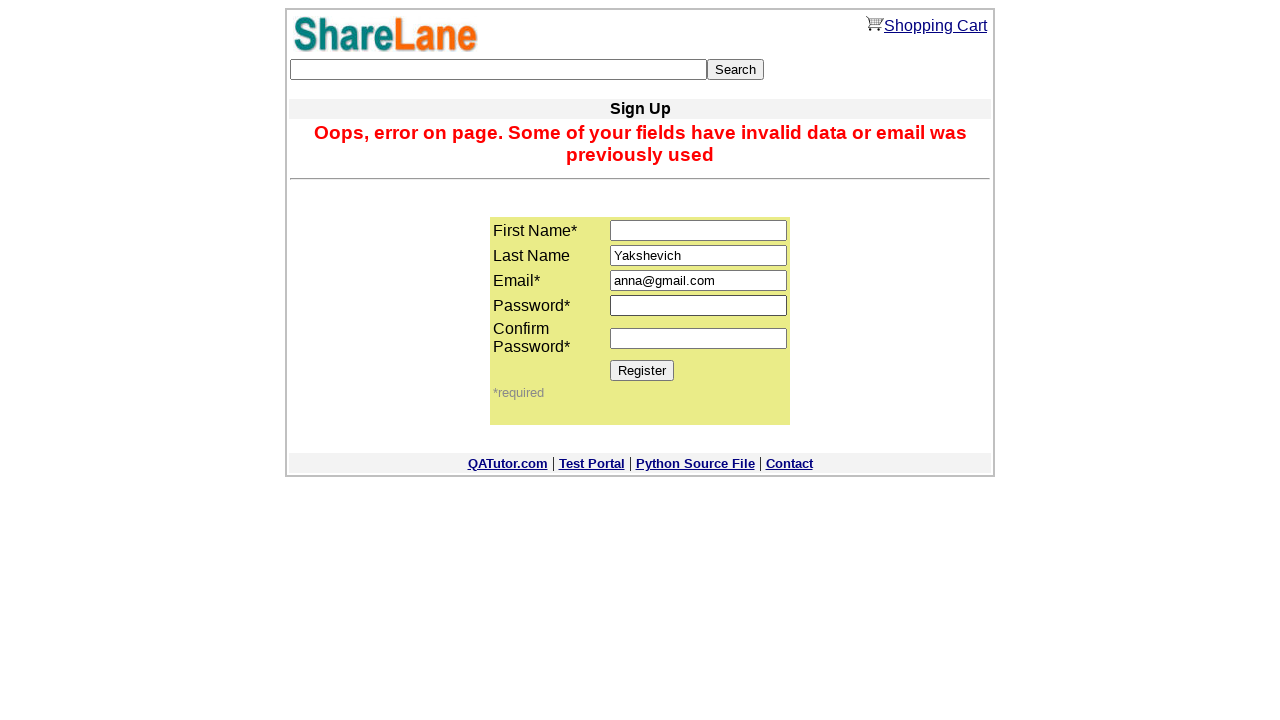